Tests handling of JavaScript alert dialogs by clicking a button that triggers an alert and accepting it

Starting URL: https://the-internet.herokuapp.com/javascript_alerts

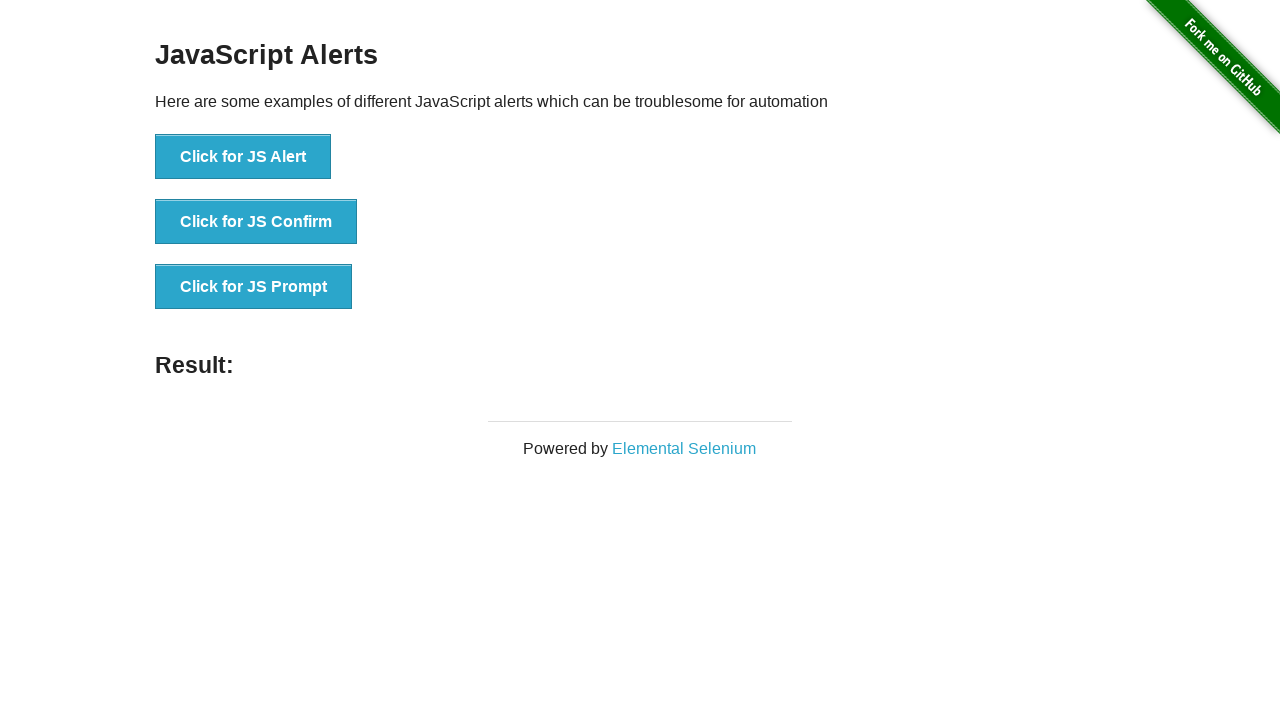

Set up dialog handler to automatically accept alerts
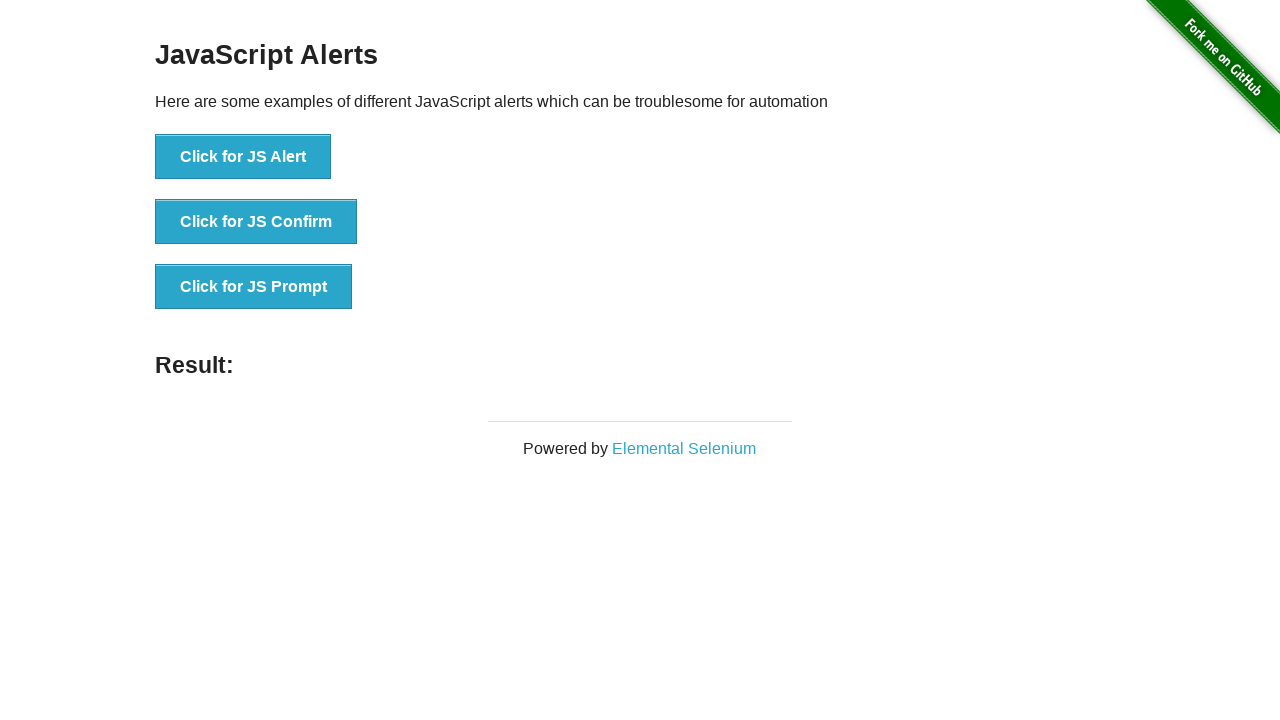

Clicked button to trigger JavaScript alert dialog at (243, 157) on [onclick="jsAlert()"]
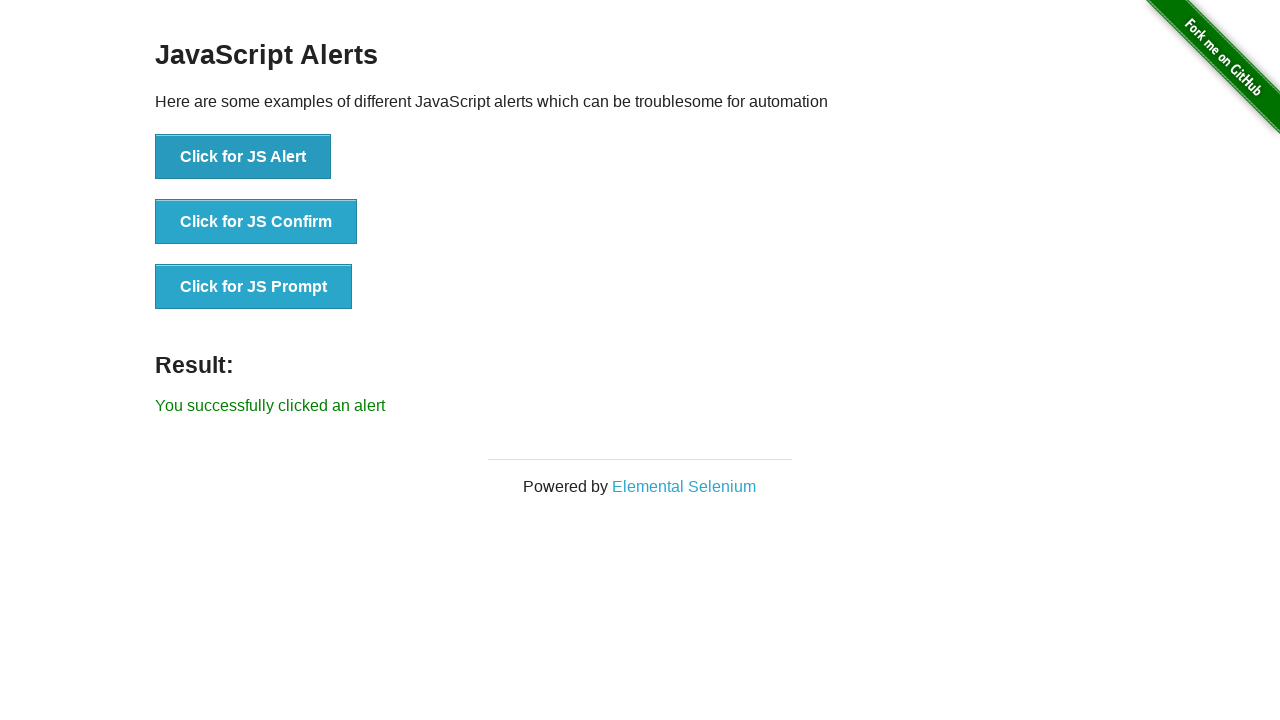

Waited for alert dialog to be processed and accepted
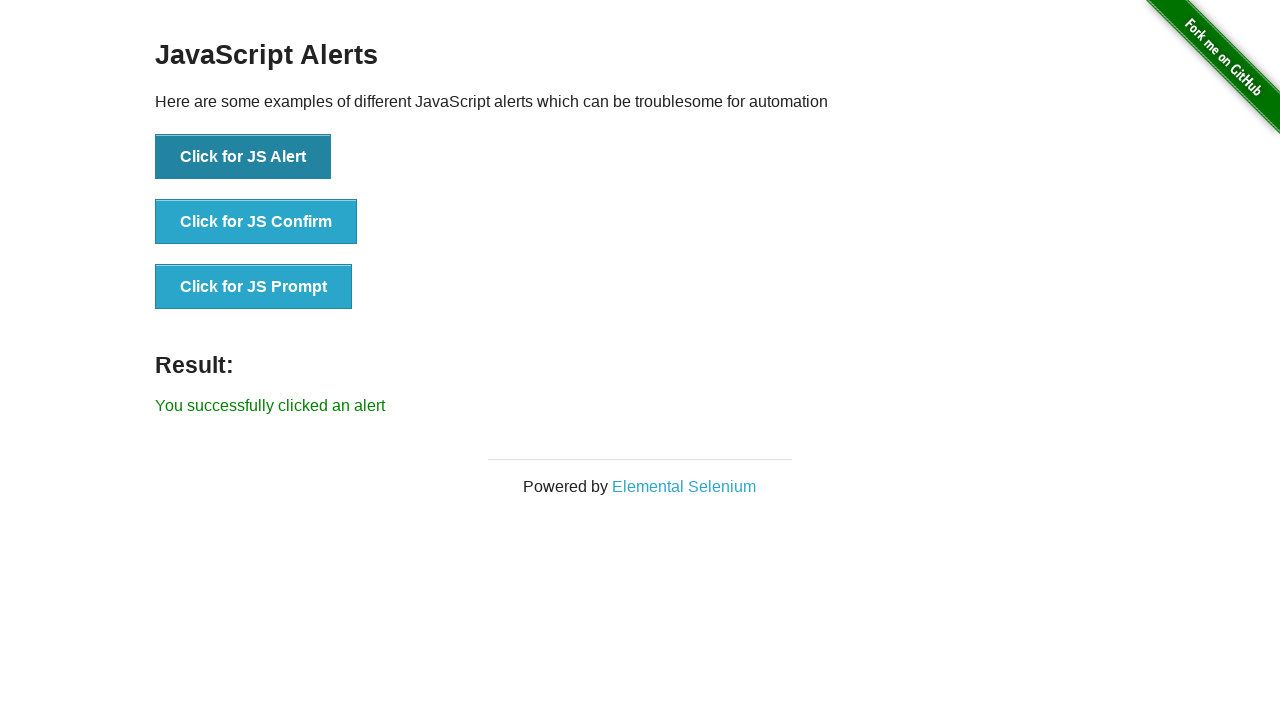

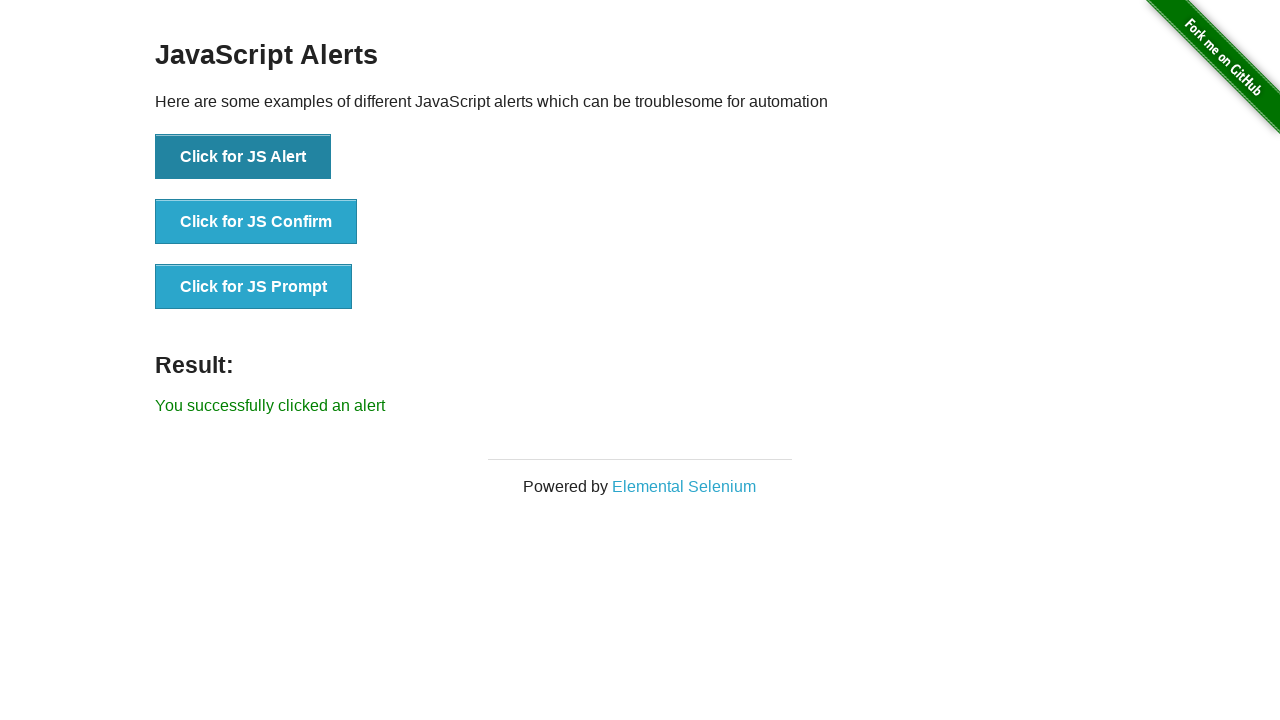